Tests the text input functionality by filling an input box with text, clicking a button, and verifying that the button's text updates to match the input value.

Starting URL: http://www.uitestingplayground.com/textinput

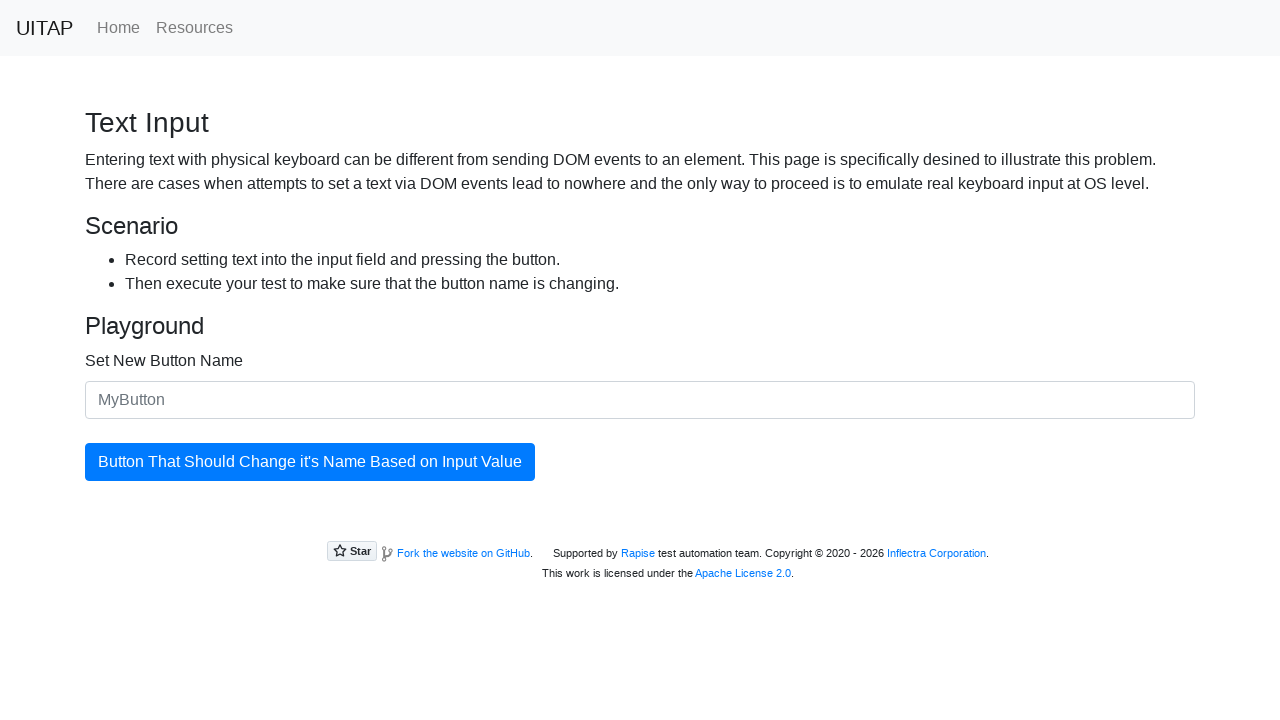

Filled input box with 'The Best Button' on #newButtonName
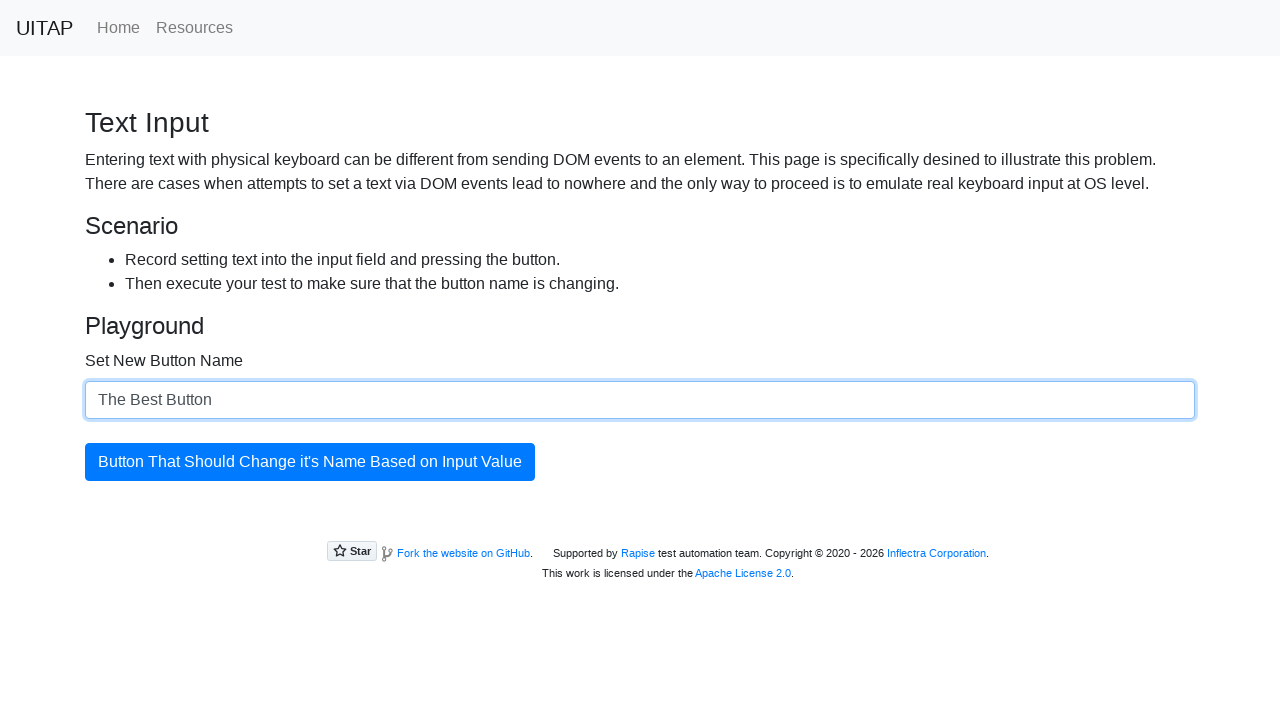

Clicked the updating button at (310, 462) on #updatingButton
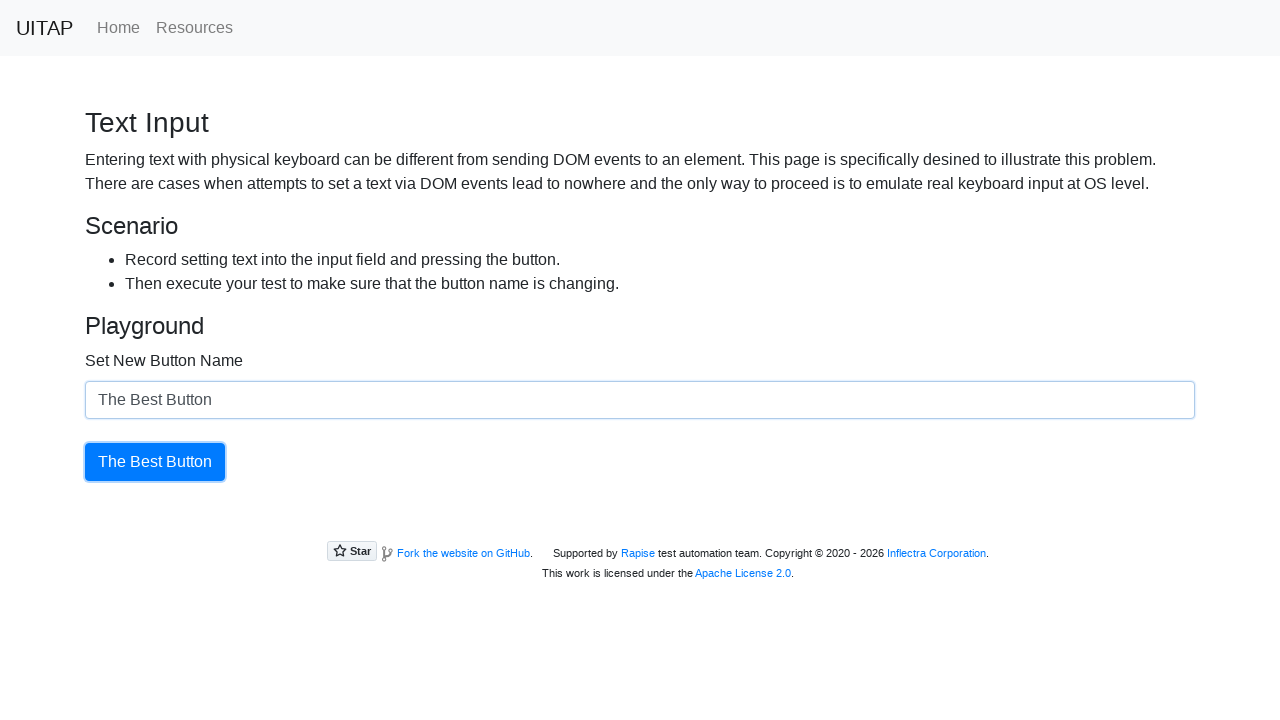

Verified that button text updated to 'The Best Button'
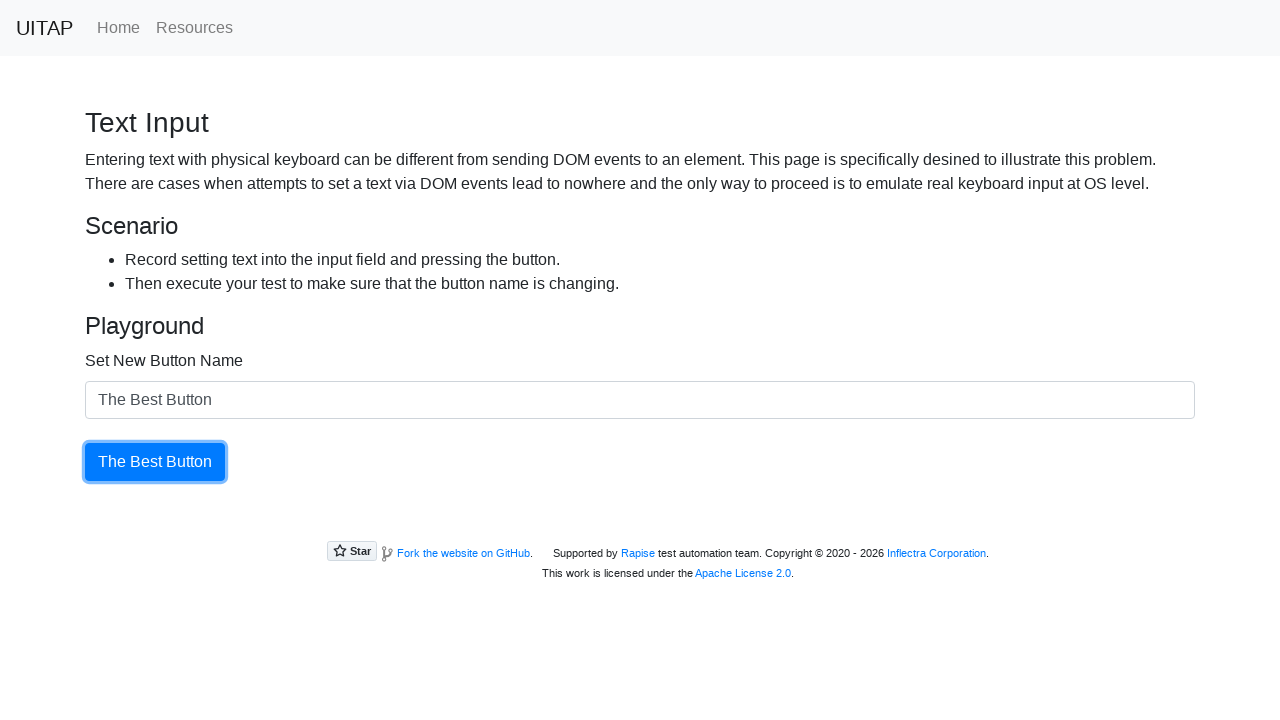

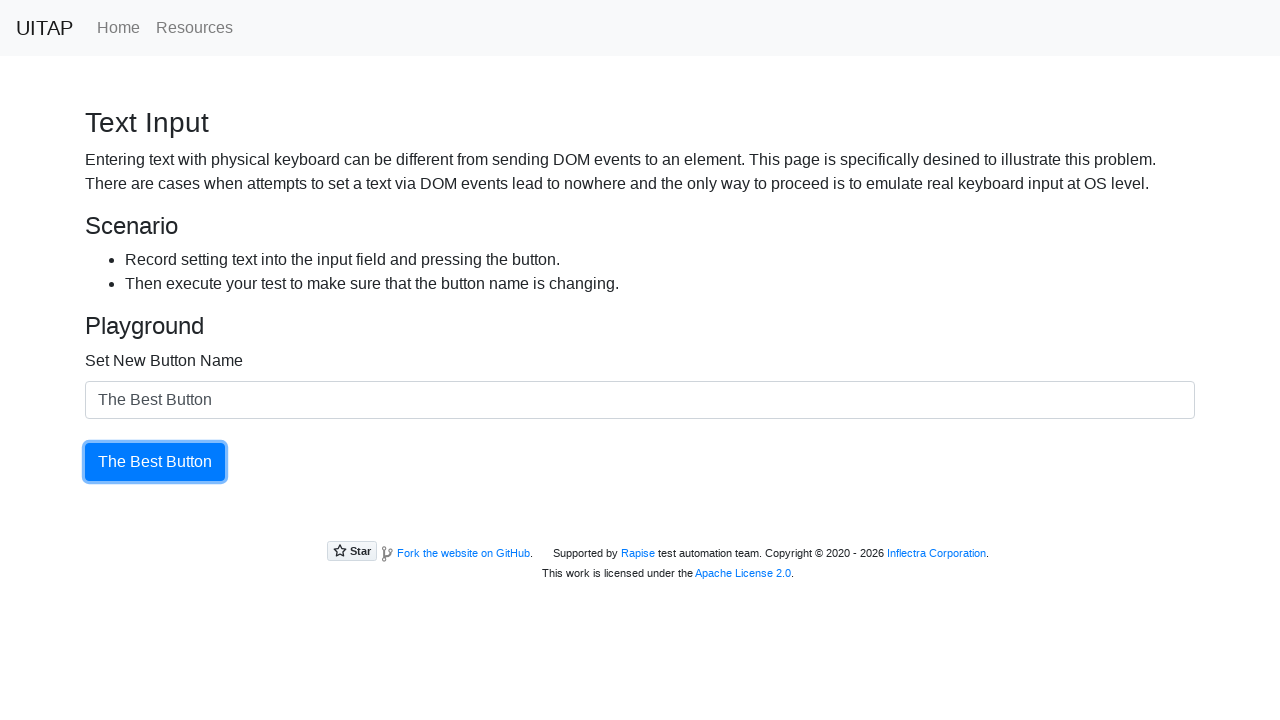